Tests page scrolling functionality by navigating to a Selenium course content page and scrolling to specific elements on the page using JavaScript scroll into view.

Starting URL: http://greenstech.in/selenium-course-content.html

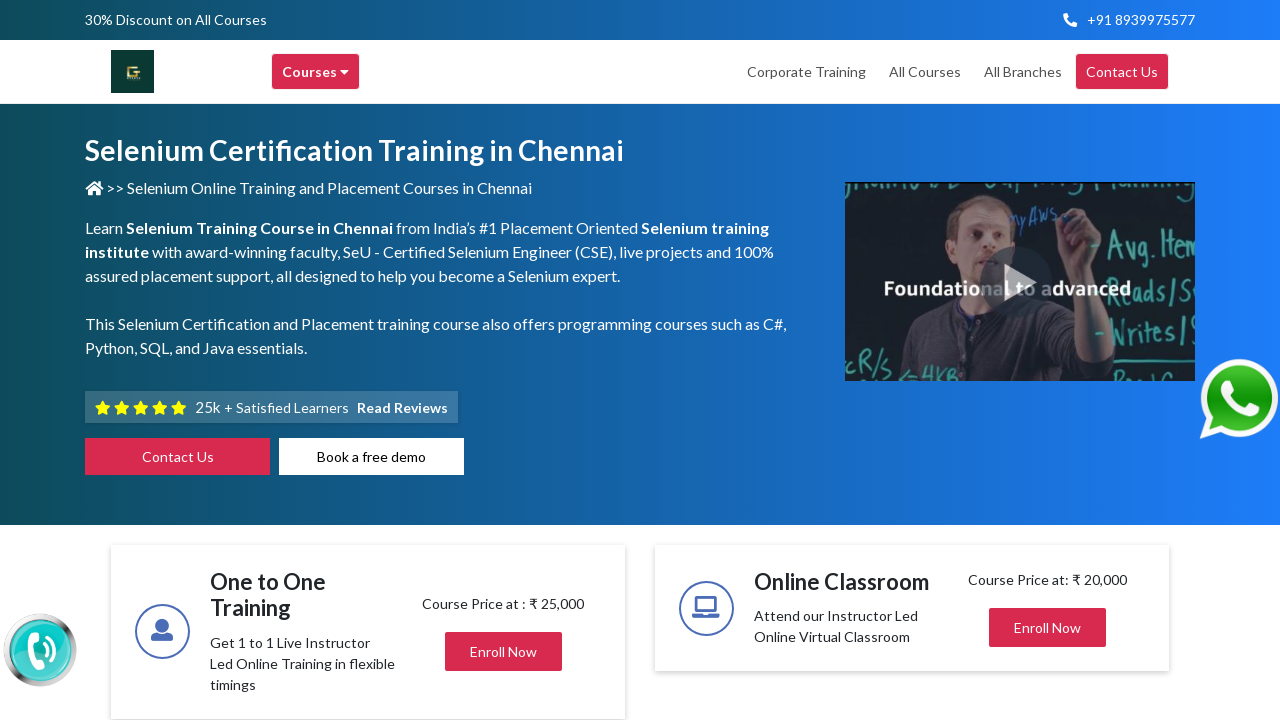

Navigated to Selenium course content page
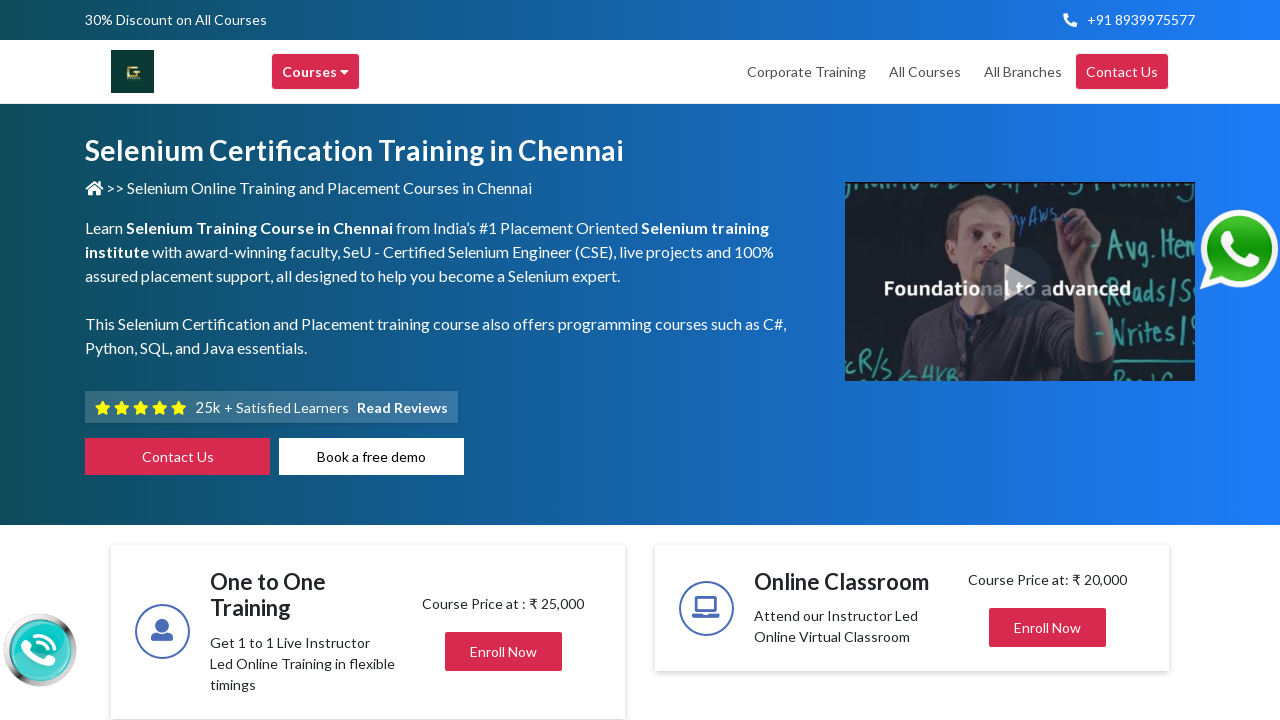

Located heading element with id 'heading2011'
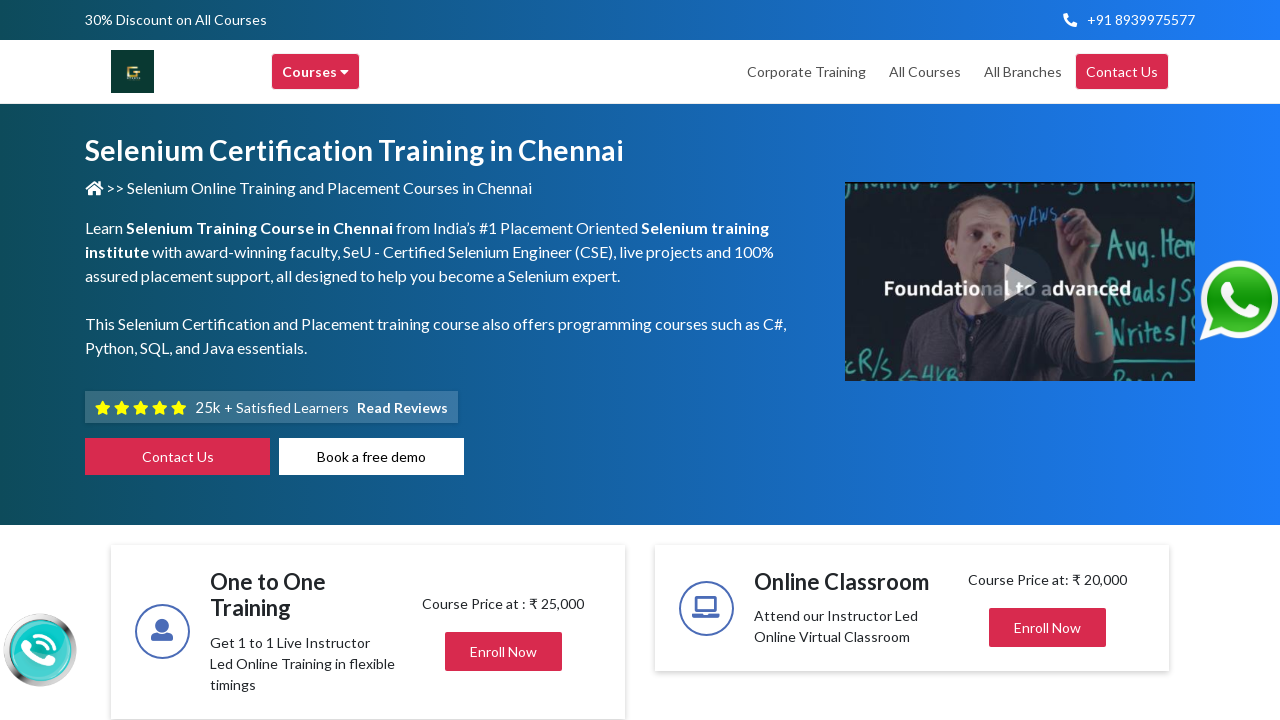

Scrolled to heading2011 element using scroll into view
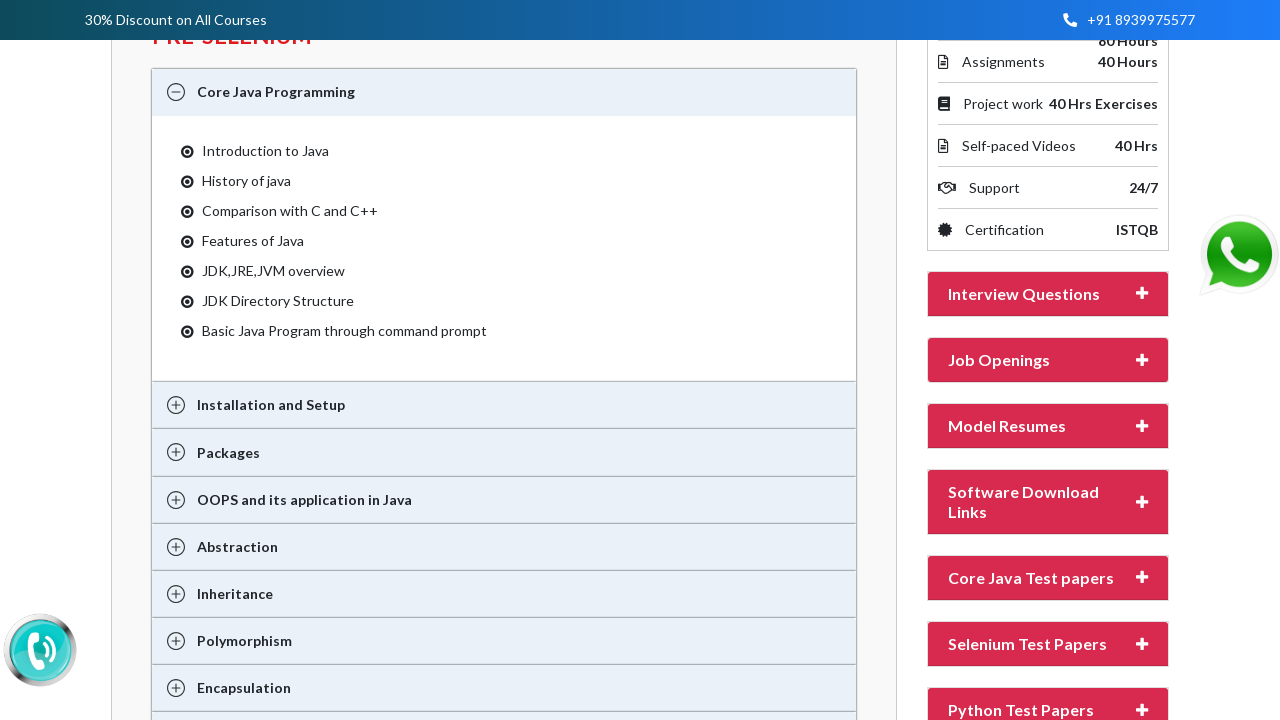

Waited 500ms for scroll animation to complete
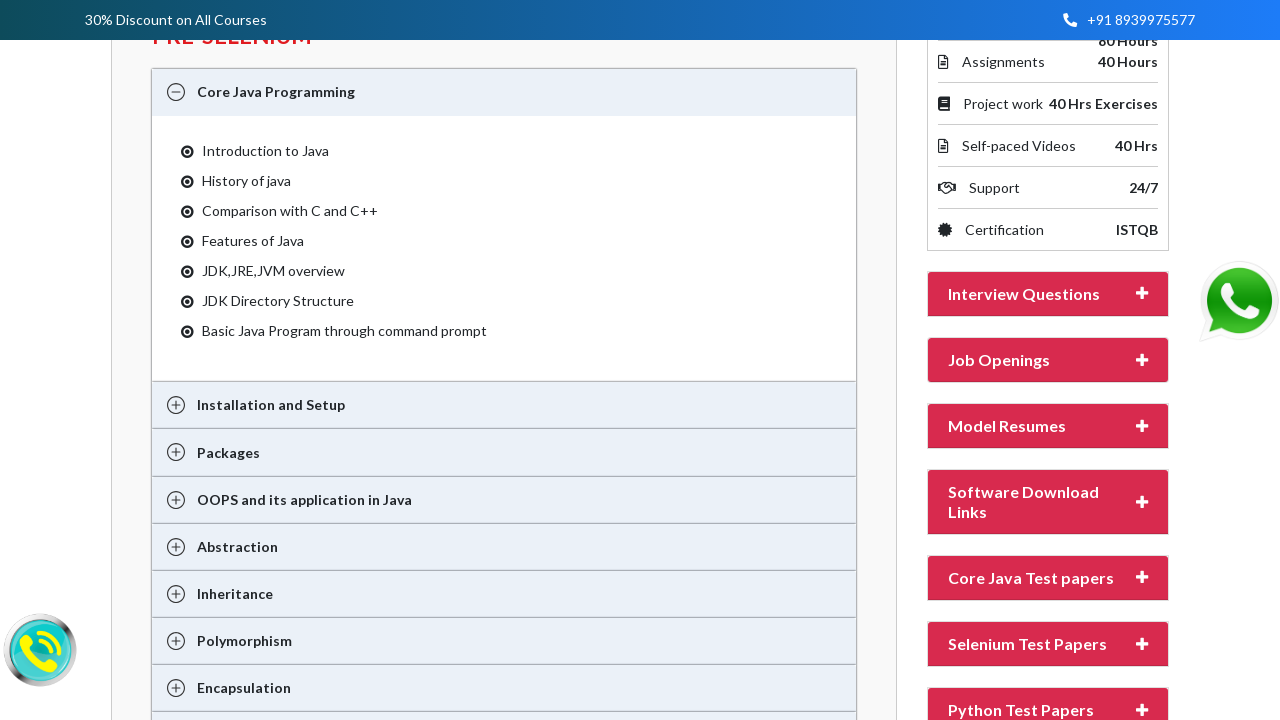

Located 'Online Classroom' heading element
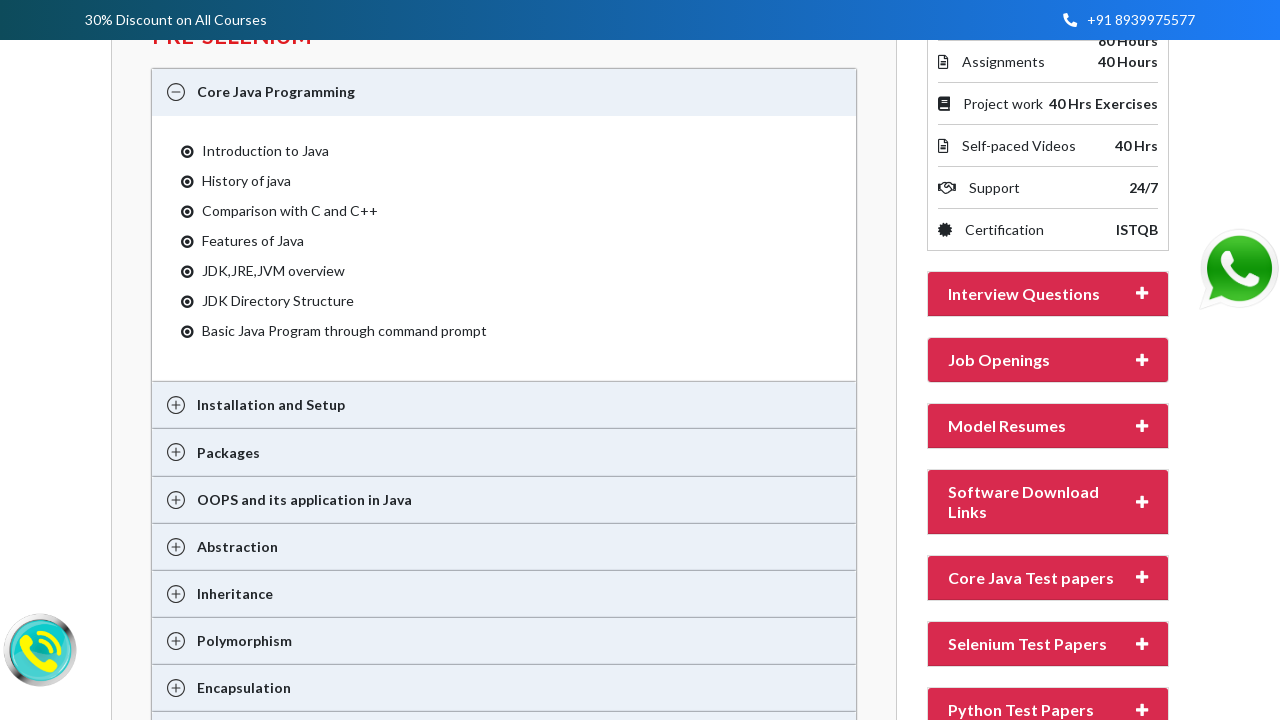

Scrolled to 'Online Classroom' heading using scroll into view
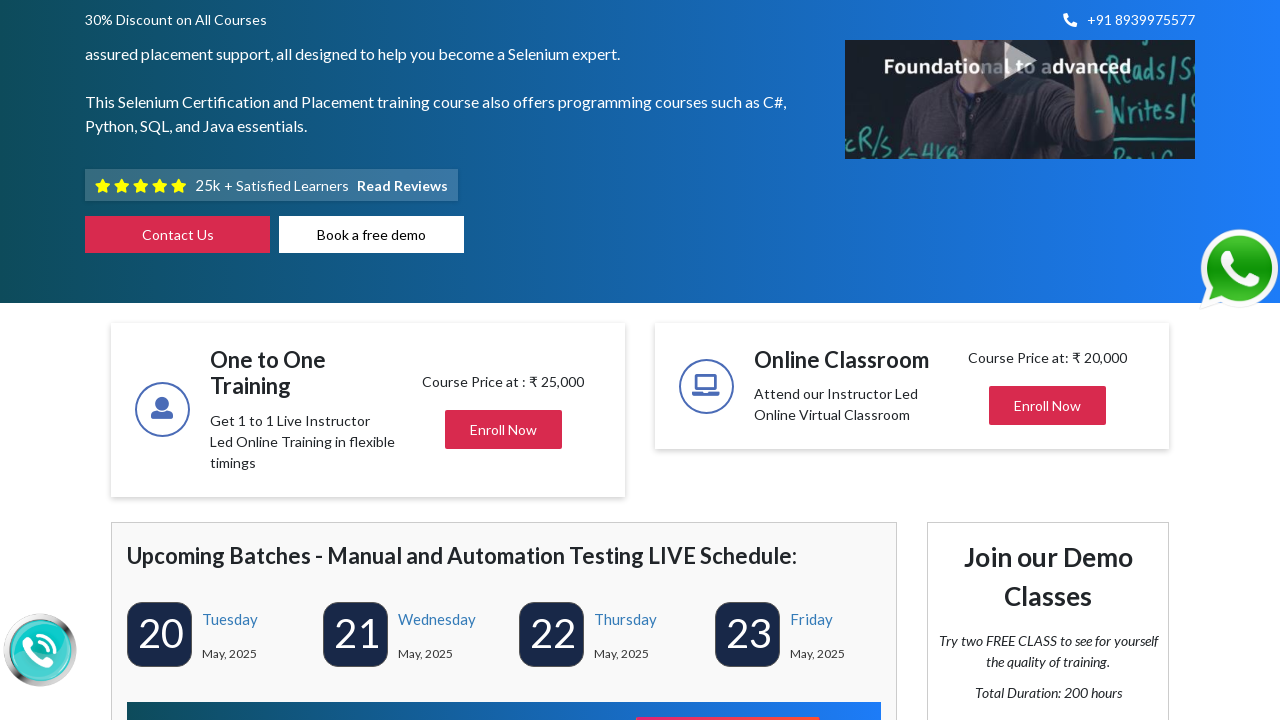

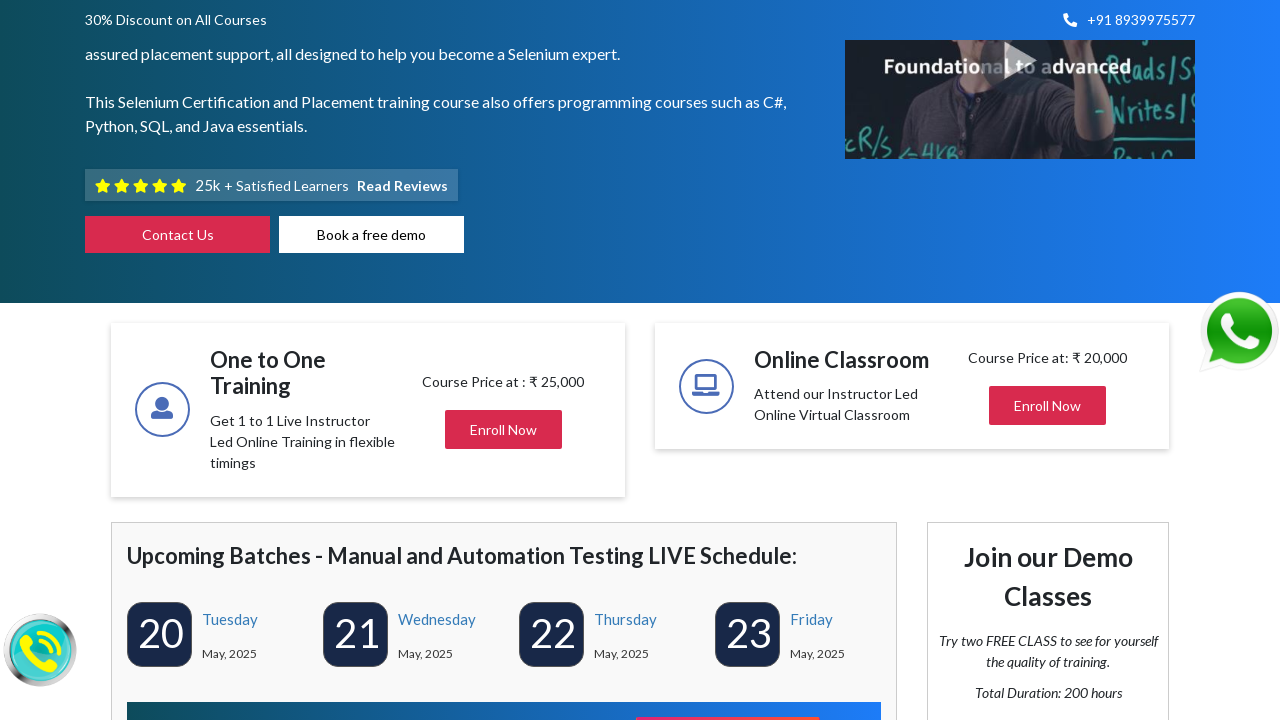